Tests that the Photography Gallery page loads correctly and displays either a gallery grid with photos or an empty state message

Starting URL: https://stalwart-smakager-b57fc1.netlify.app/gallery/photography

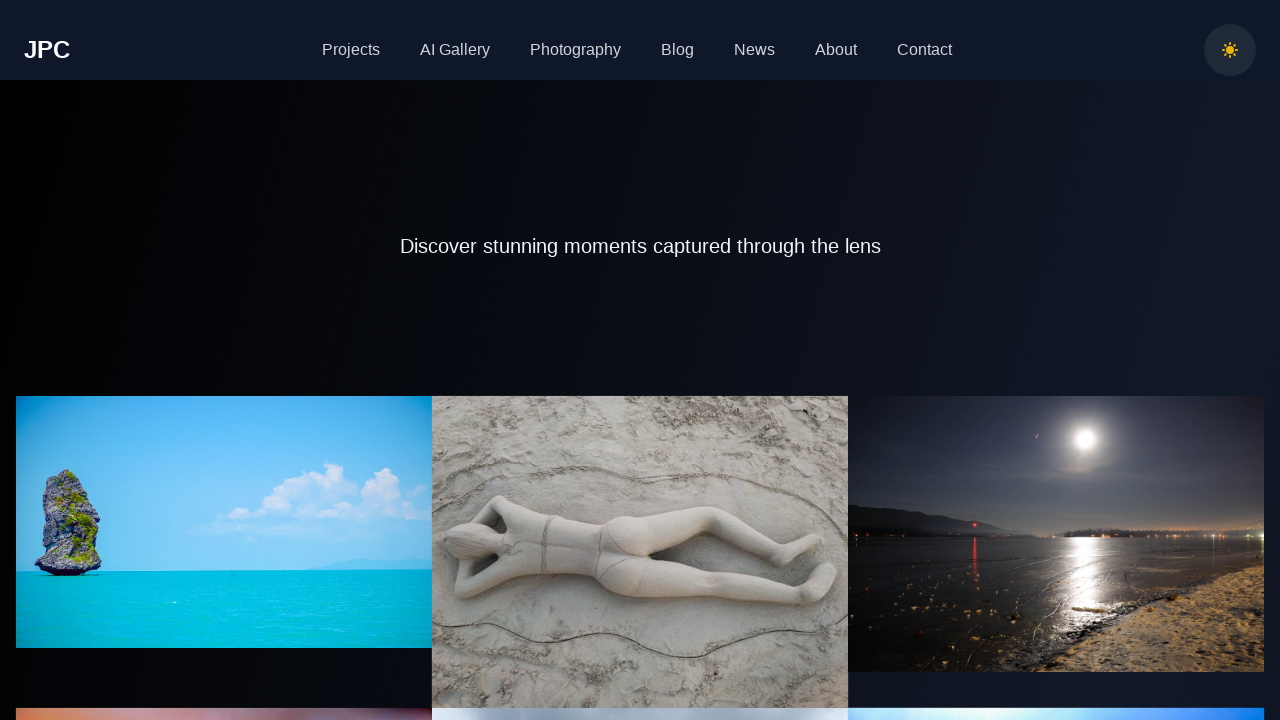

Navigated to Photography Gallery page
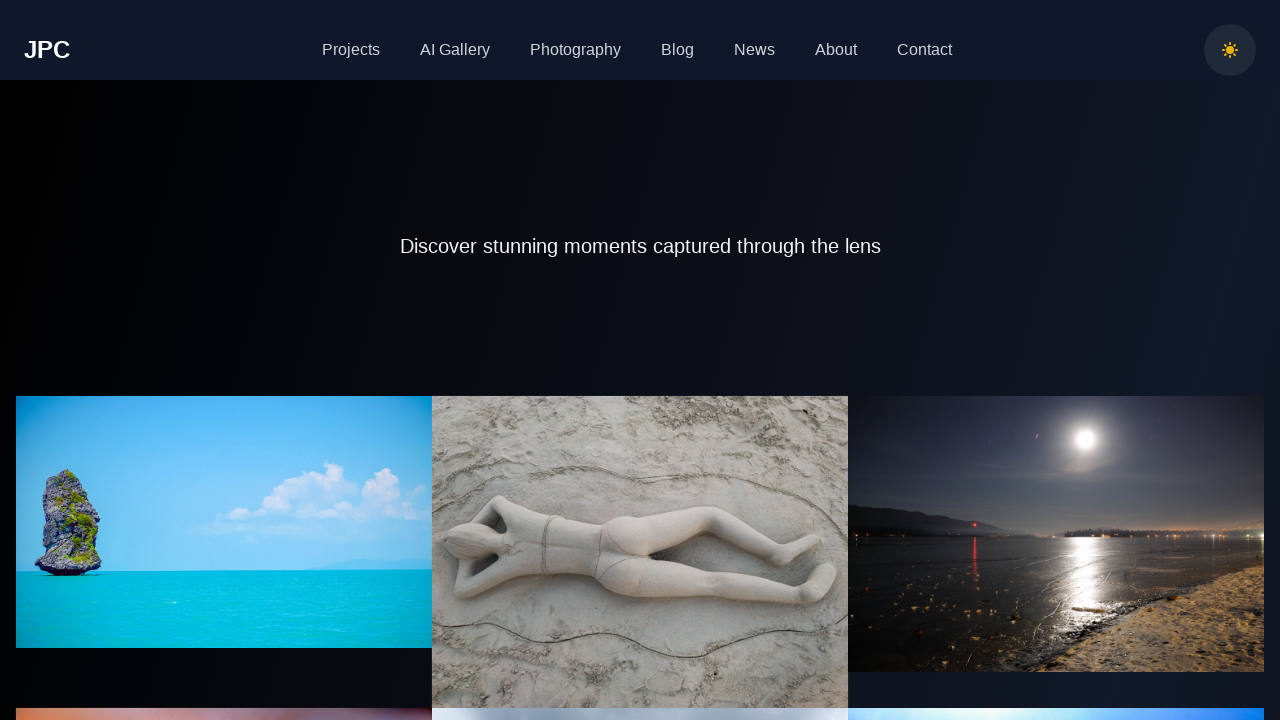

Page loaded with networkidle state
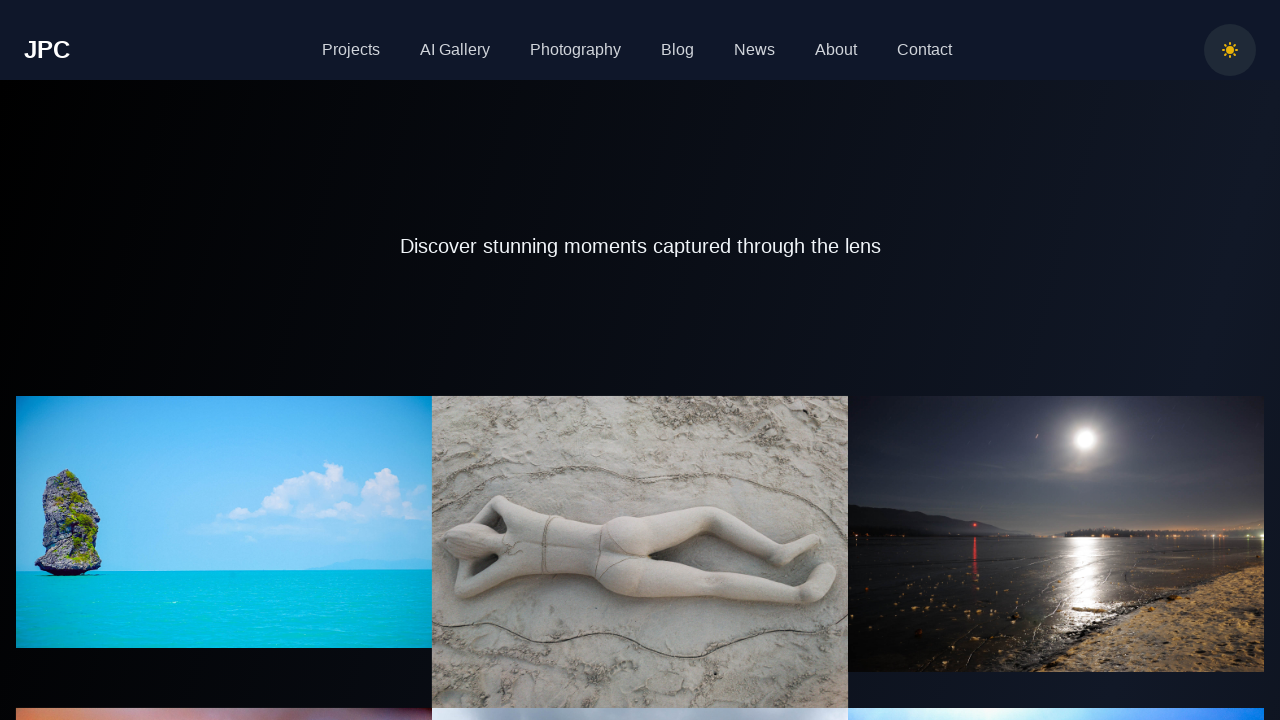

Photography page title is visible
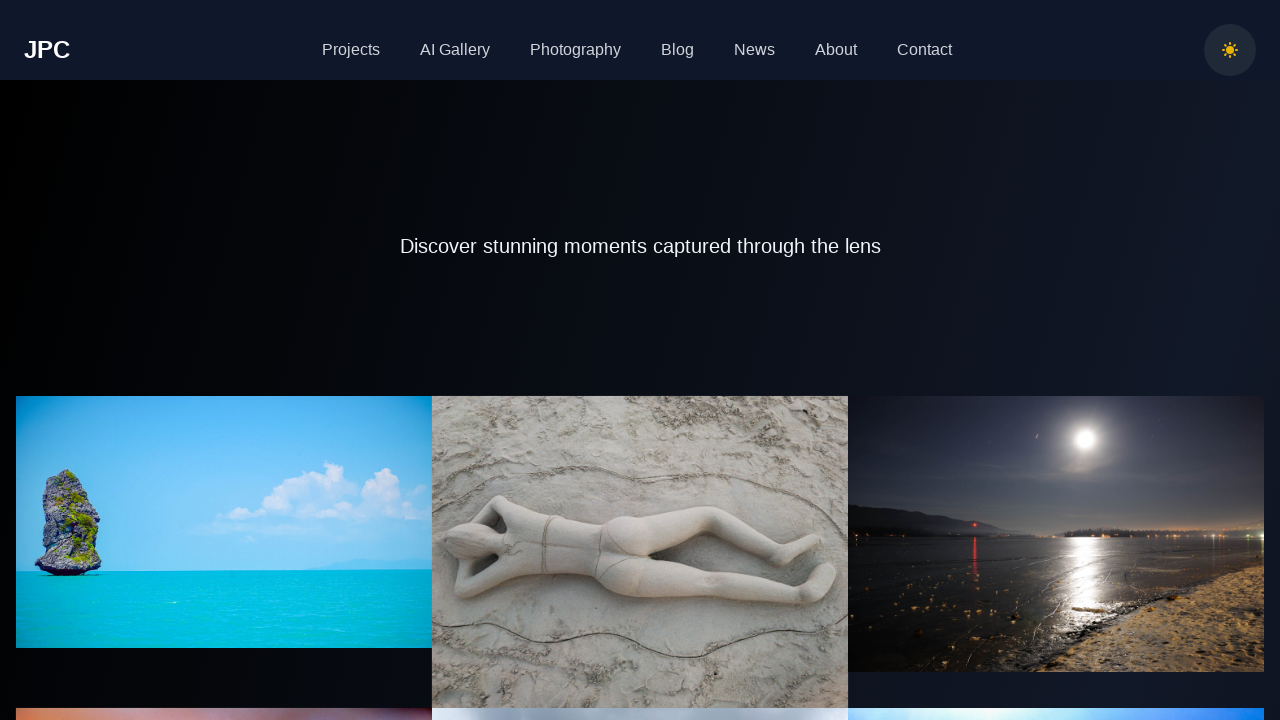

Located gallery grid element
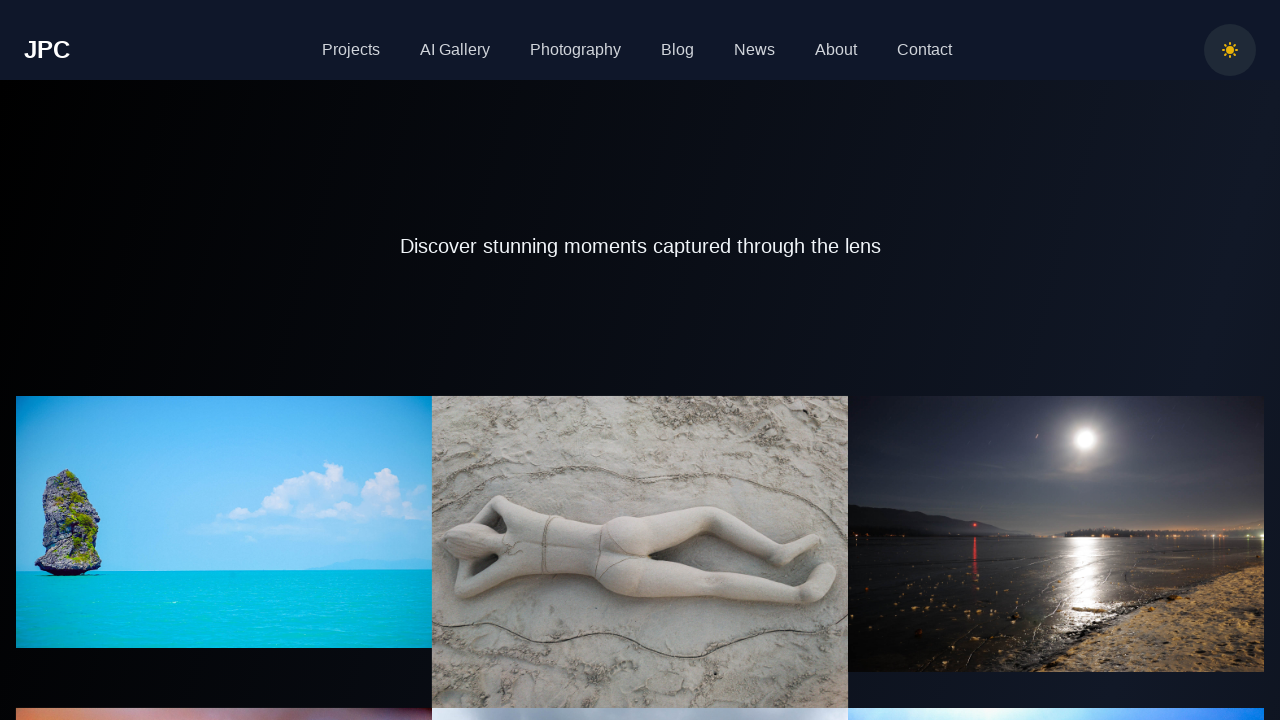

Located empty state message element
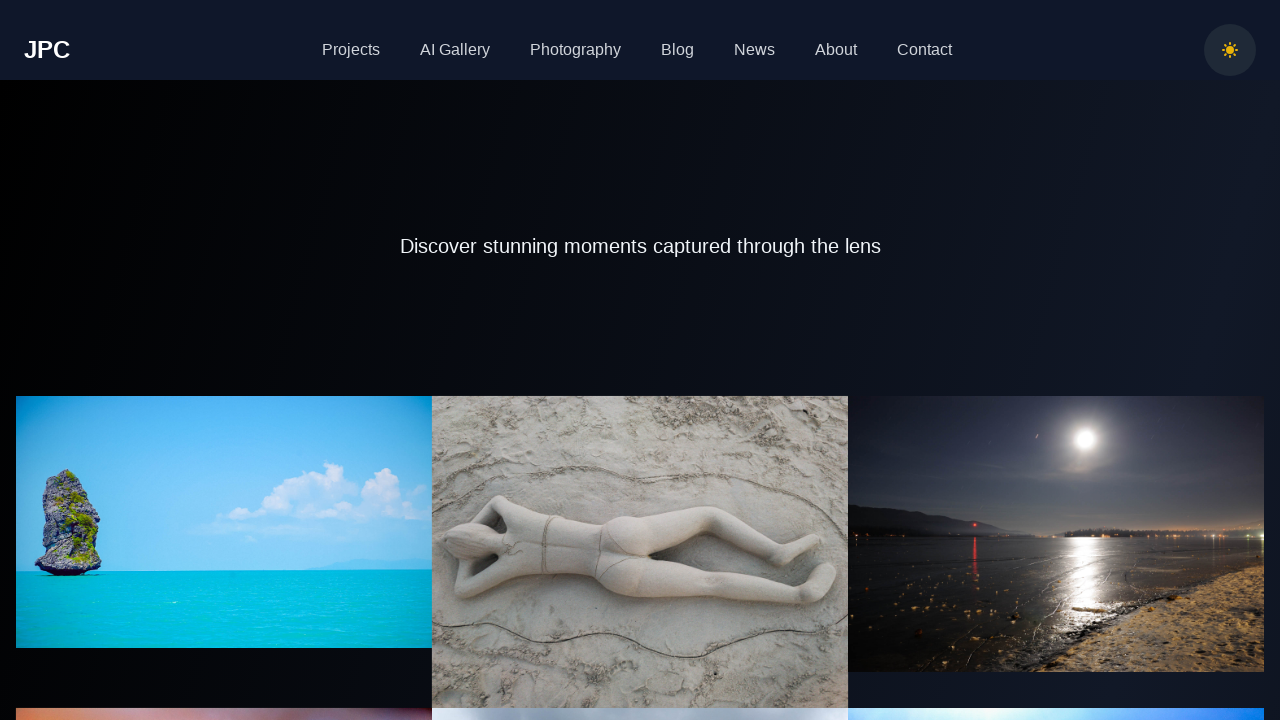

Checked if gallery grid exists: True
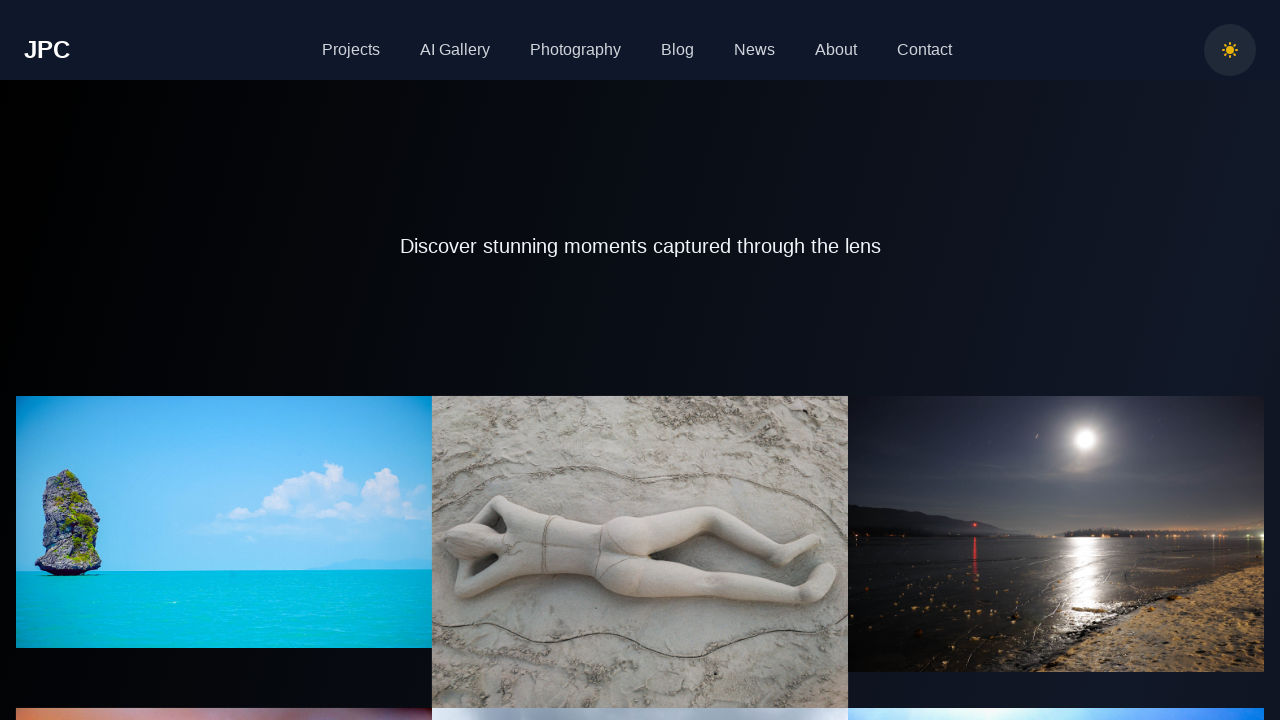

Checked if empty state message exists: False
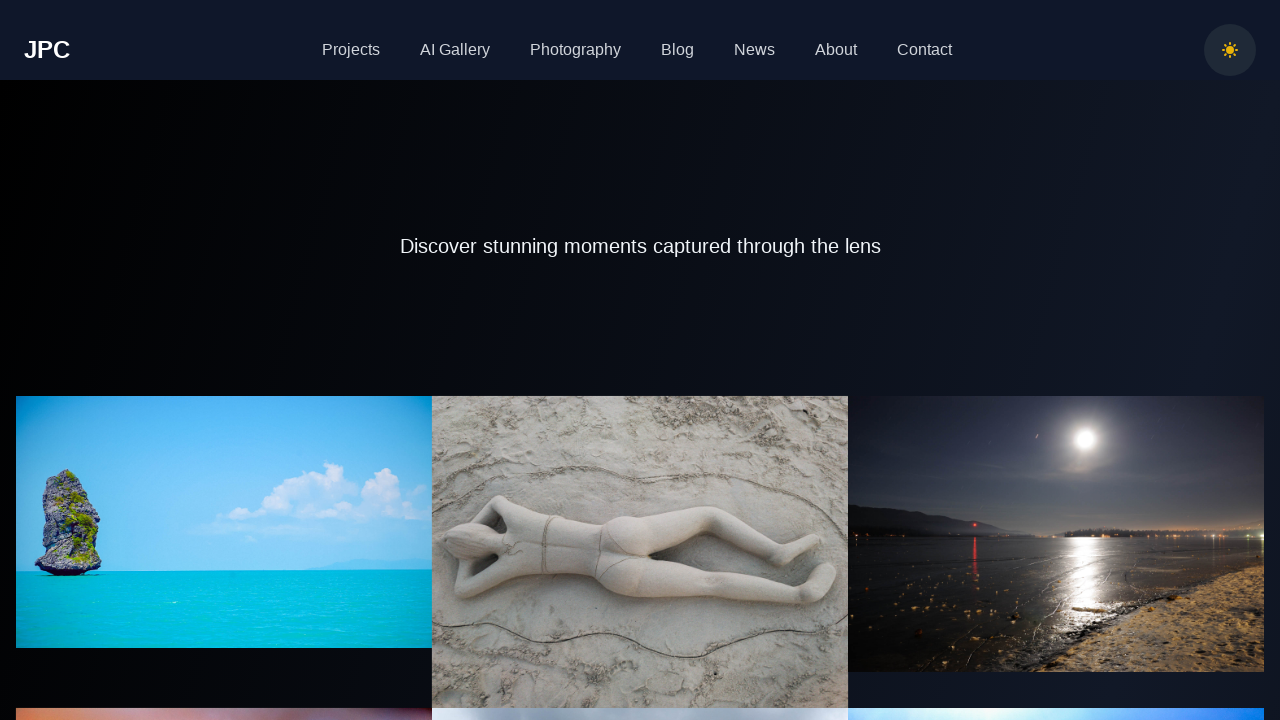

Assertion passed: Gallery displays either grid with photos or empty state message
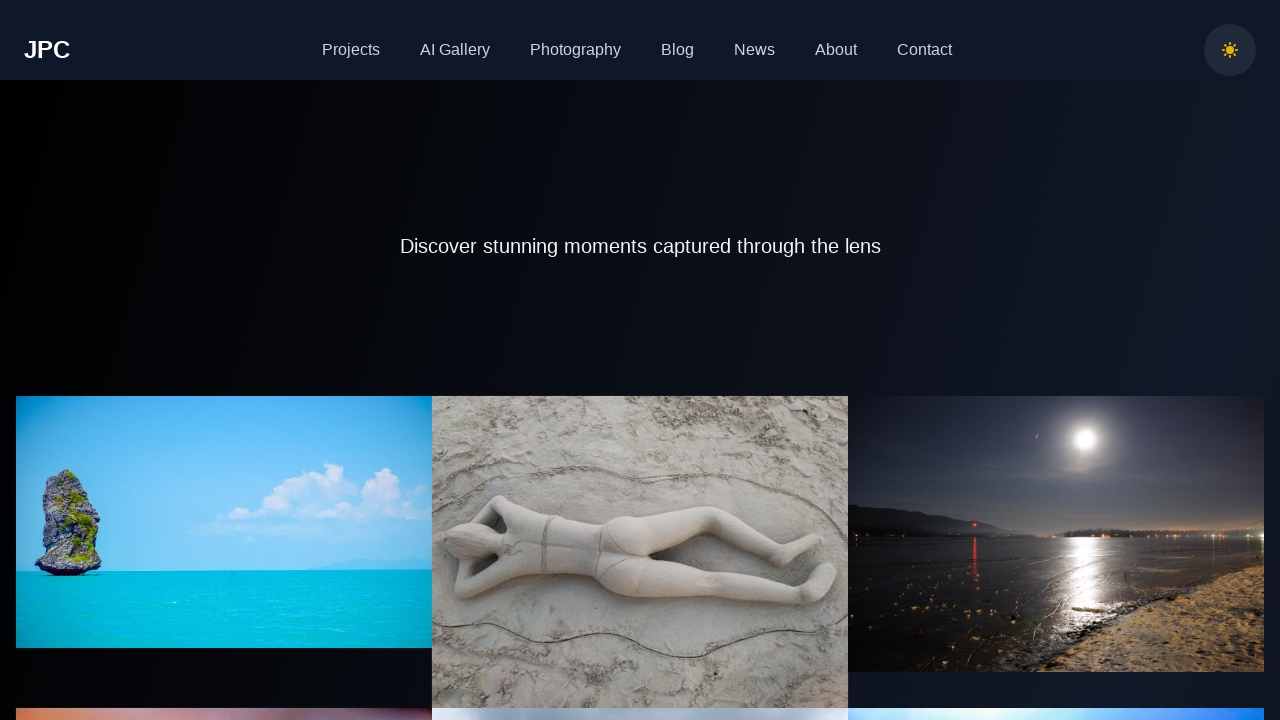

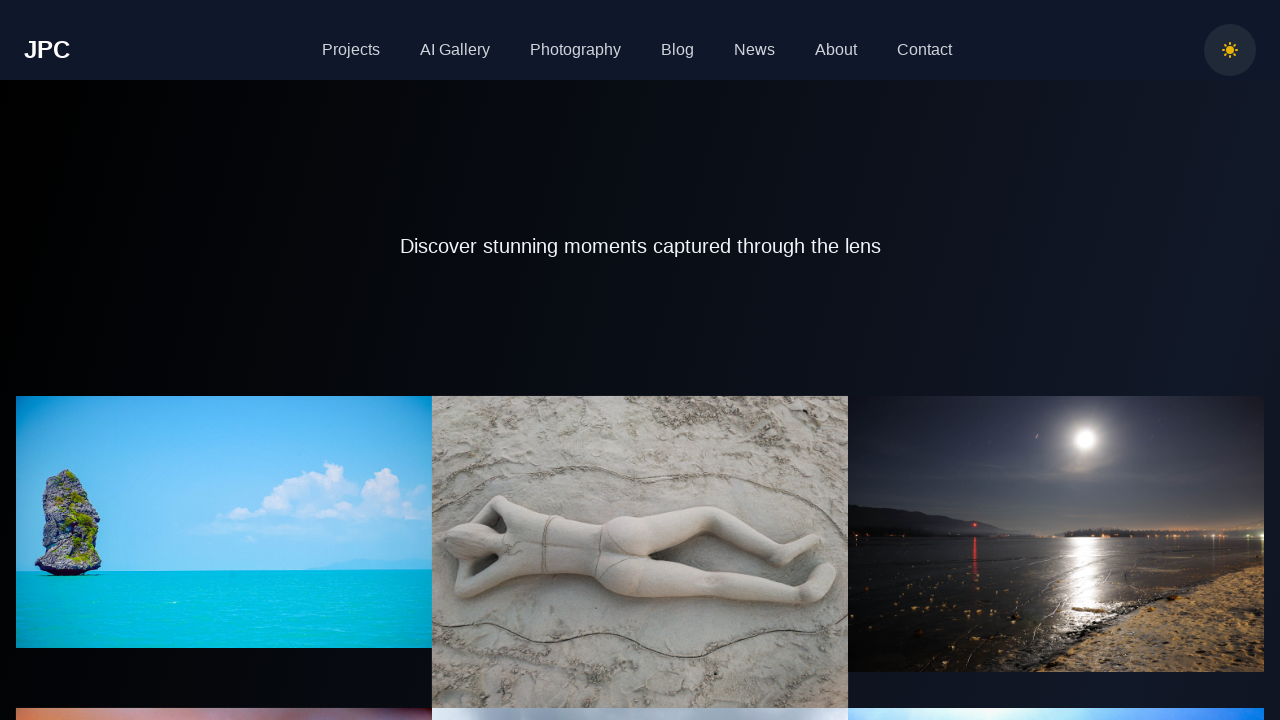